Tests that the Clear completed button displays correct text after completing an item

Starting URL: https://demo.playwright.dev/todomvc

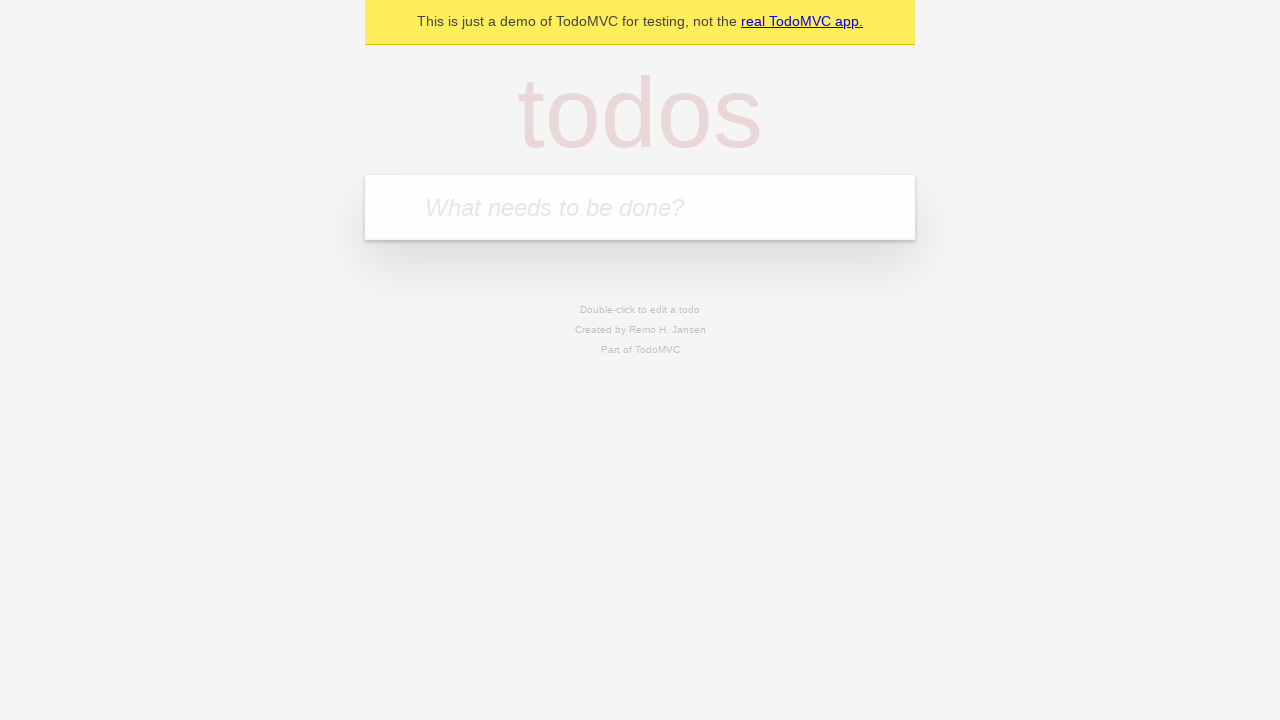

Filled todo input with 'buy some cheese' on internal:attr=[placeholder="What needs to be done?"i]
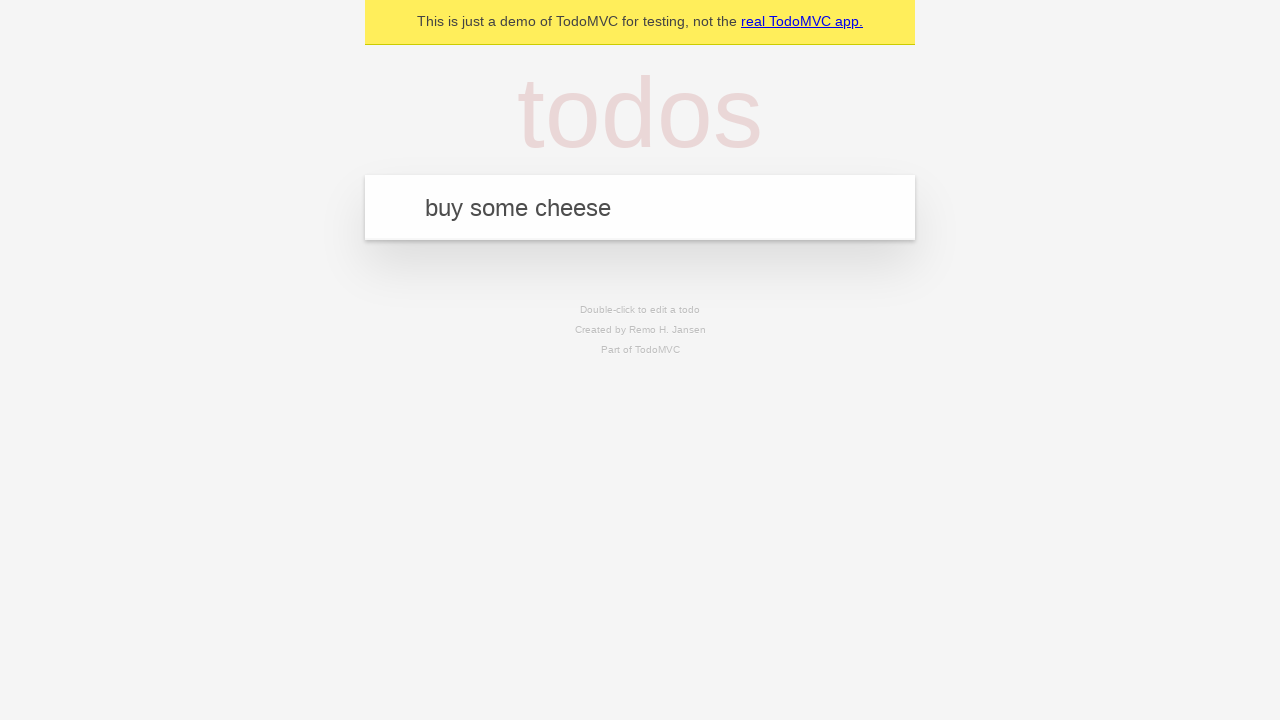

Pressed Enter to add first todo item on internal:attr=[placeholder="What needs to be done?"i]
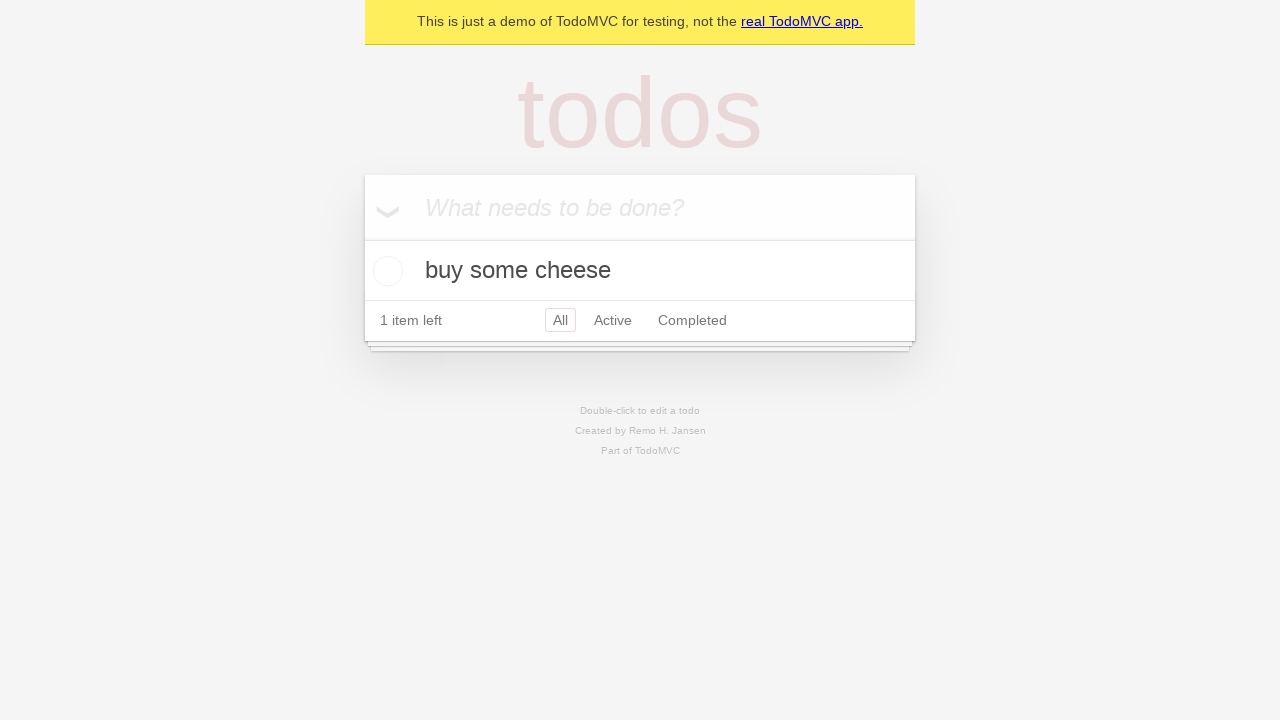

Filled todo input with 'feed the cat' on internal:attr=[placeholder="What needs to be done?"i]
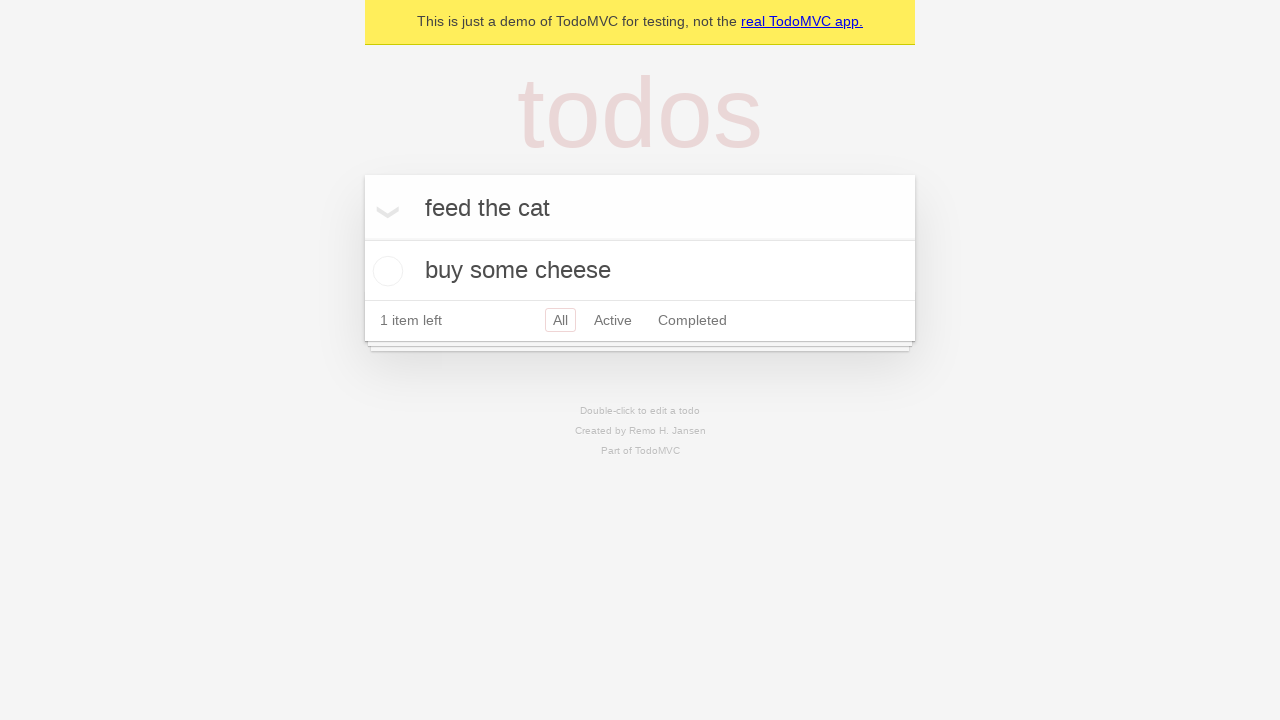

Pressed Enter to add second todo item on internal:attr=[placeholder="What needs to be done?"i]
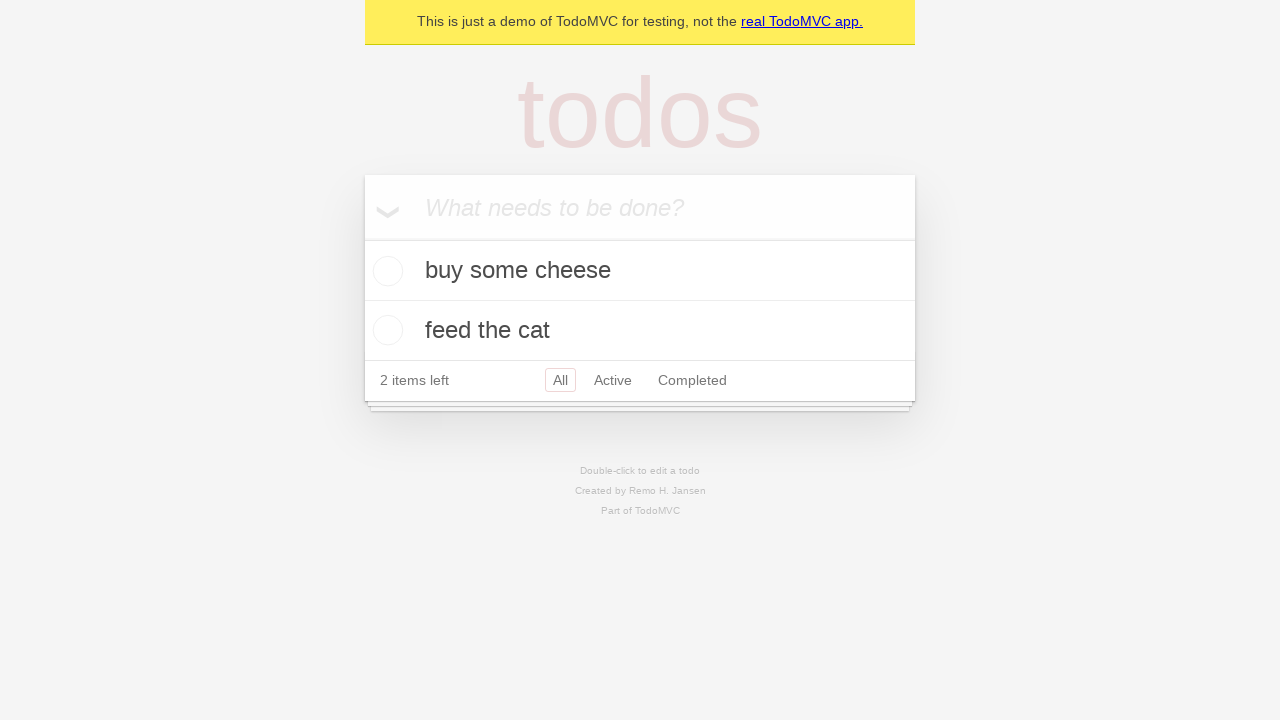

Filled todo input with 'book a doctors appointment' on internal:attr=[placeholder="What needs to be done?"i]
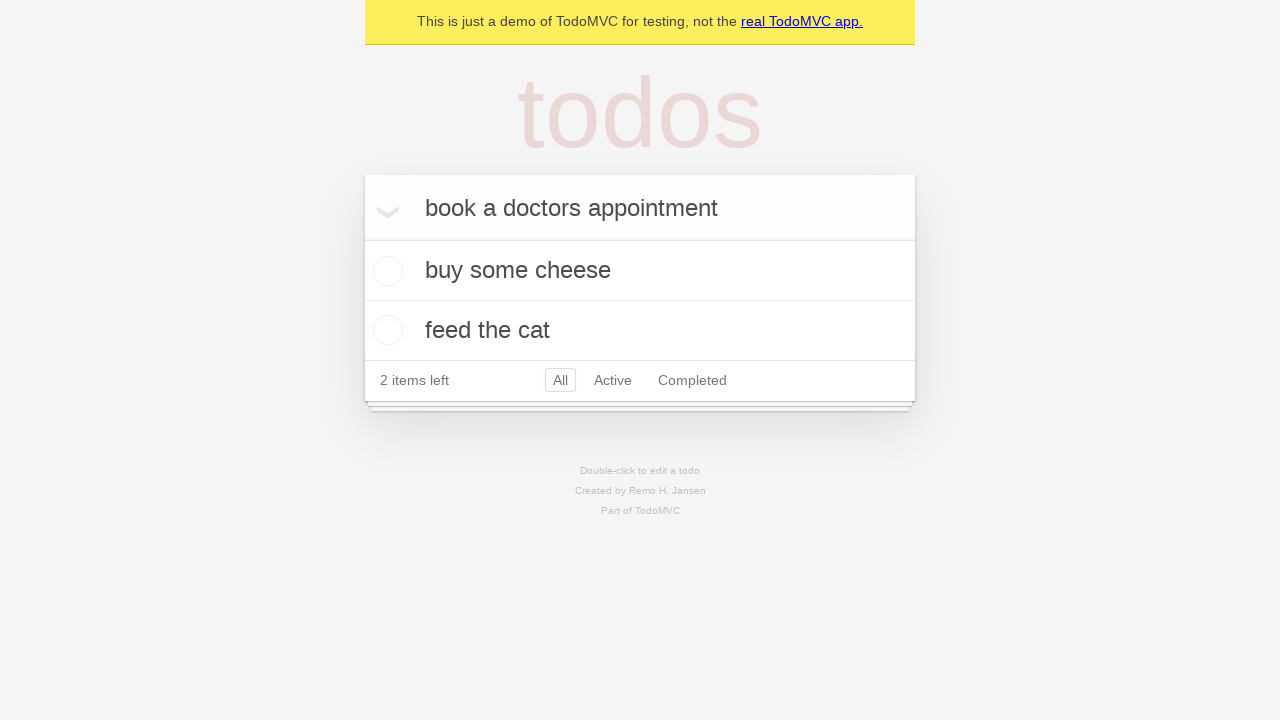

Pressed Enter to add third todo item on internal:attr=[placeholder="What needs to be done?"i]
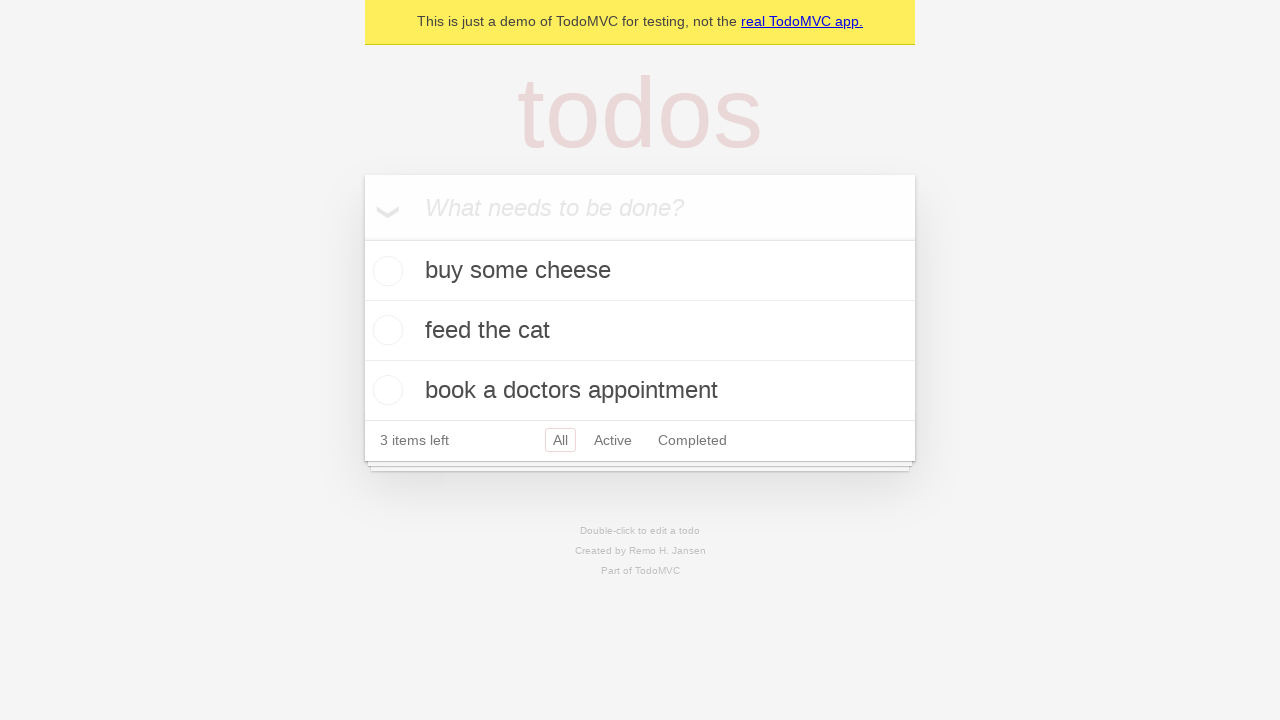

Checked the first todo item to mark it as completed at (385, 271) on .todo-list li .toggle >> nth=0
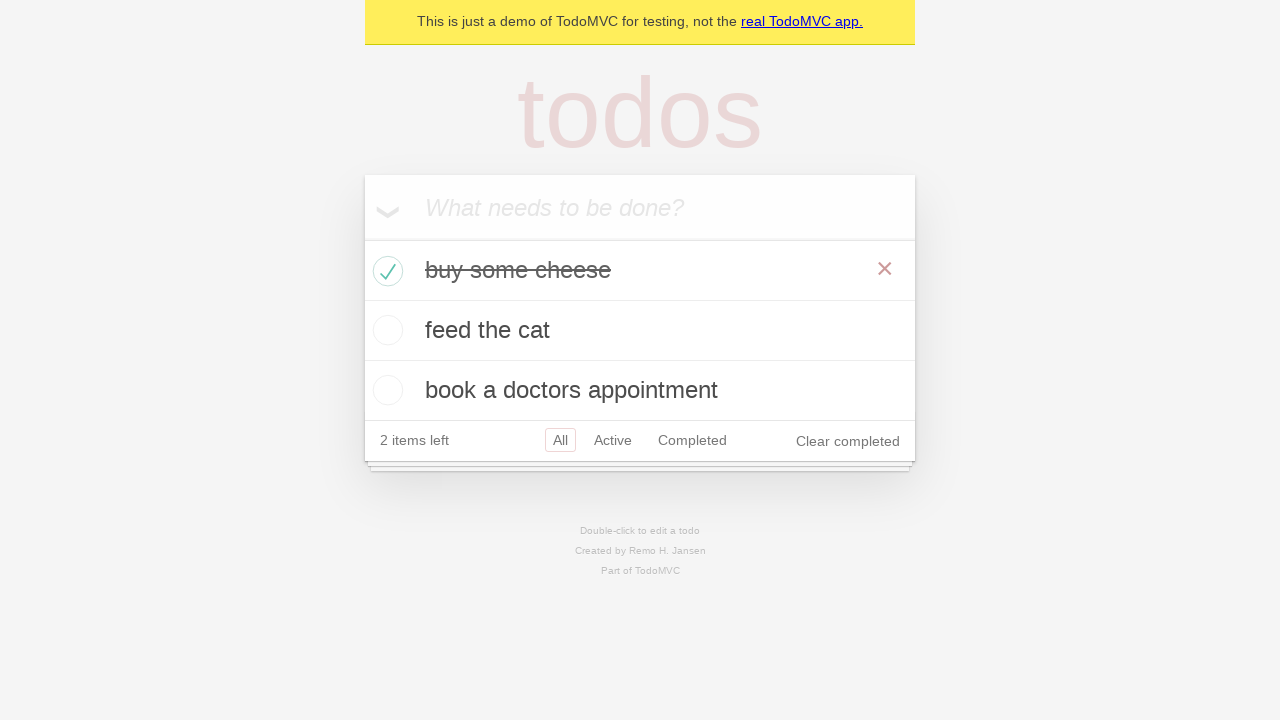

Clear completed button appeared after completing first item
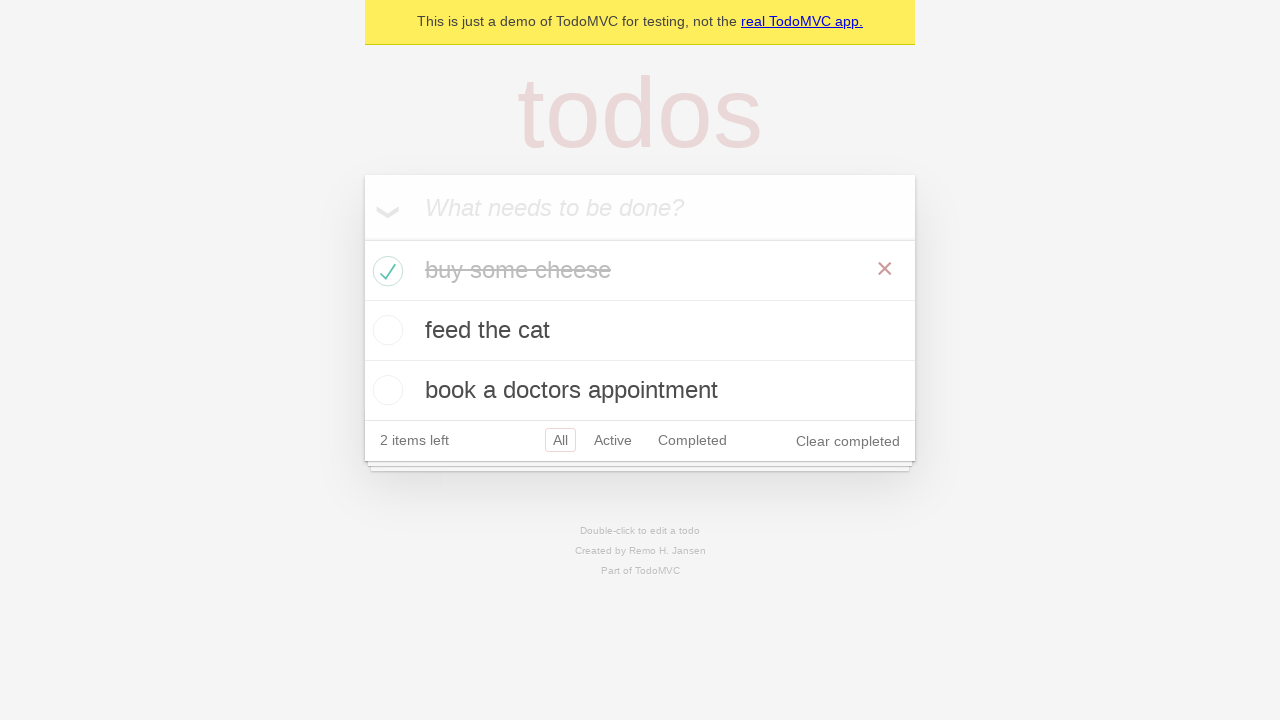

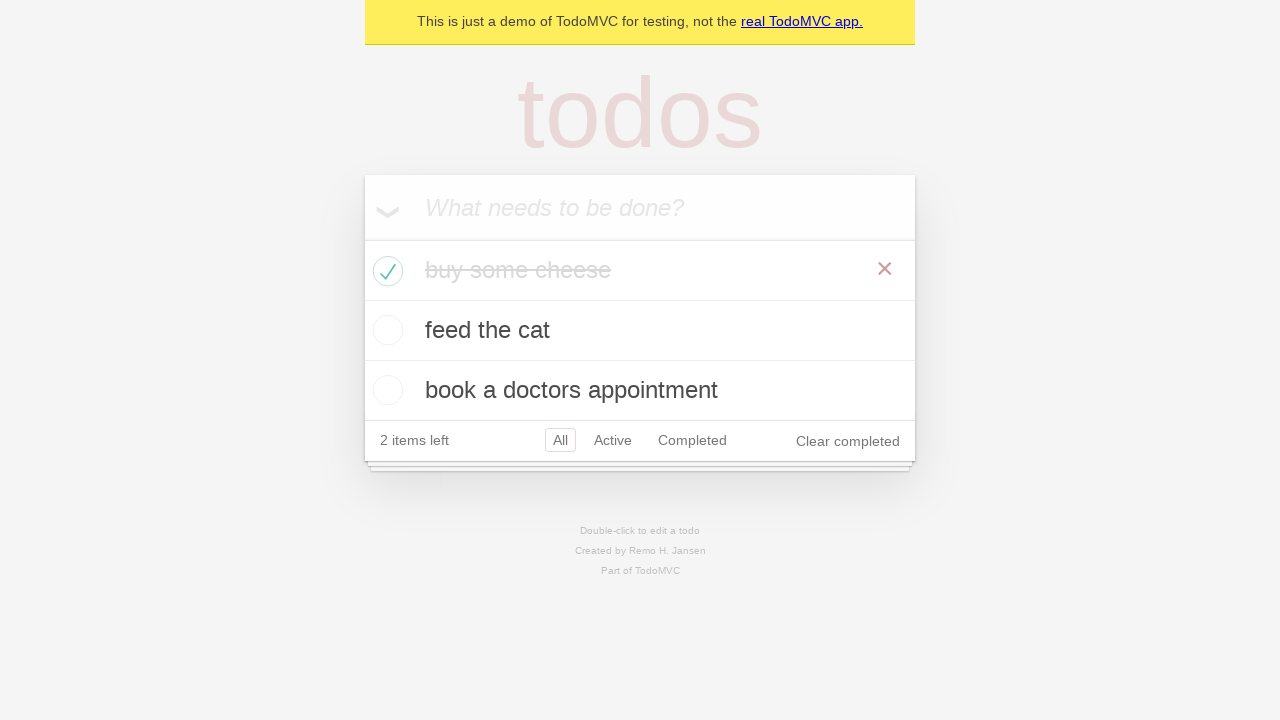